Tests filling out a text box form with name and email, then submitting

Starting URL: https://demoqa.com/text-box

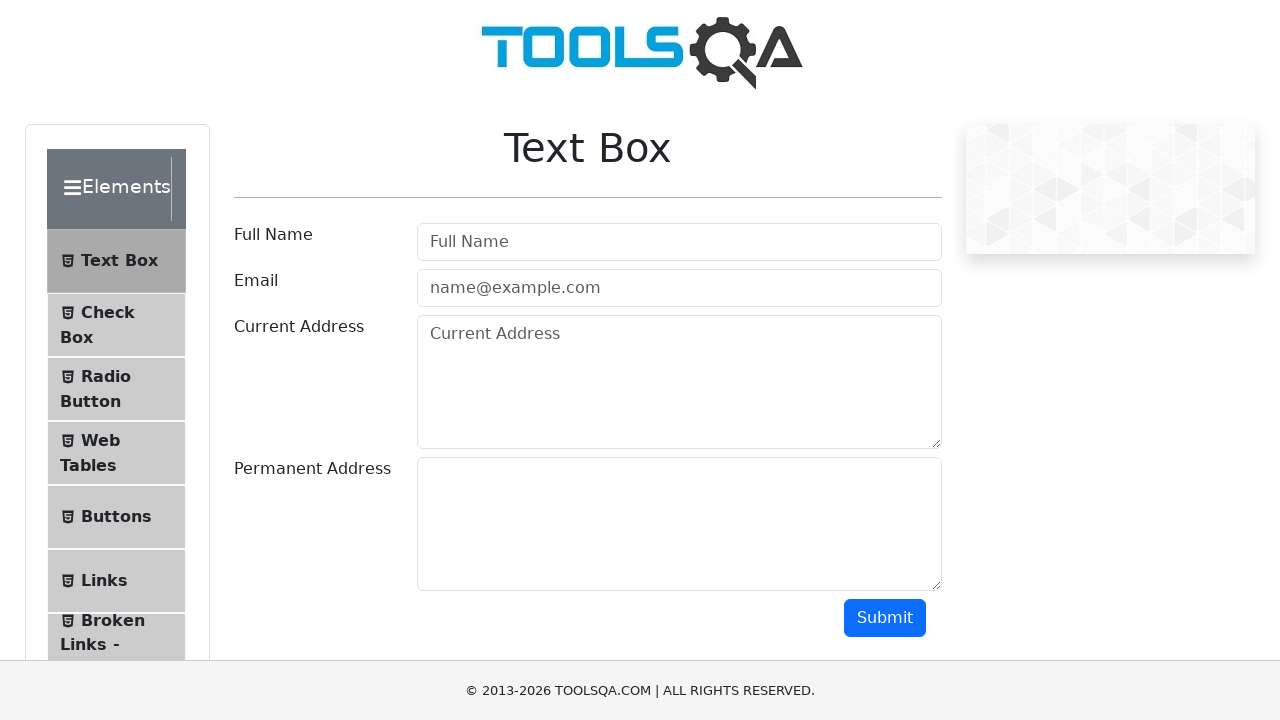

Filled user name field with 'Jonatan' on #userName
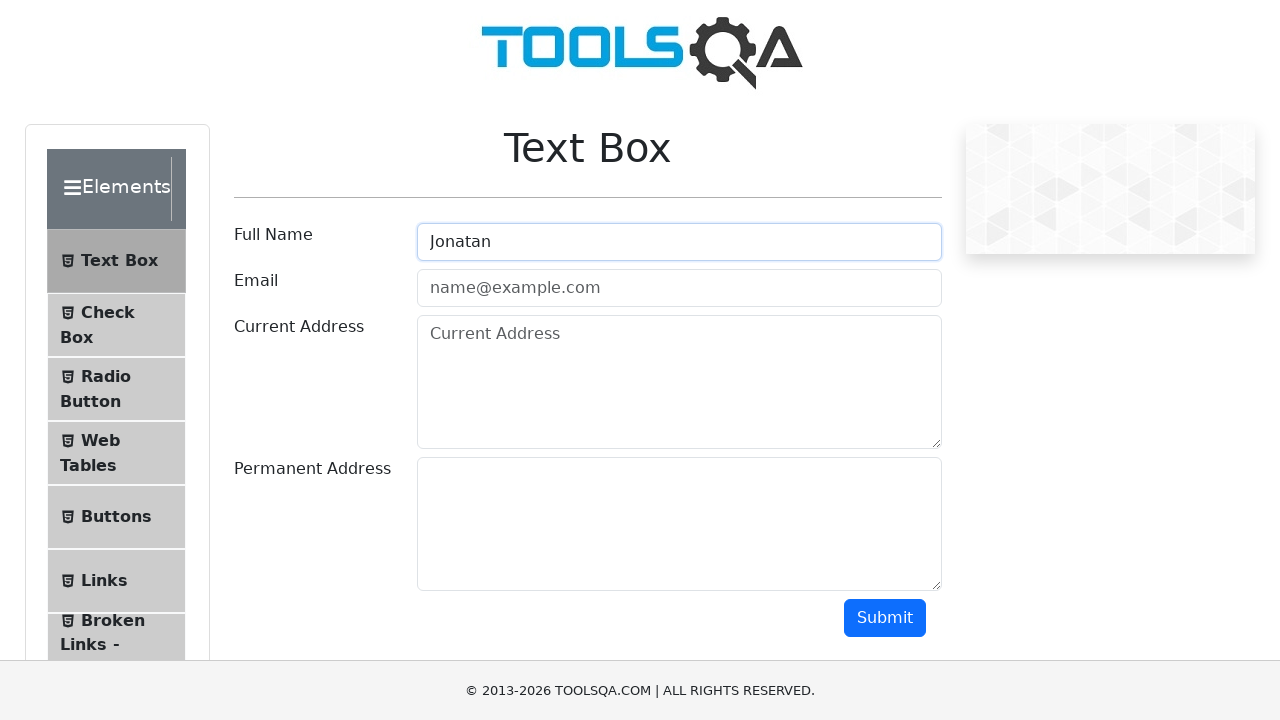

Filled email field with 'jromero@gmail.com' on #userEmail
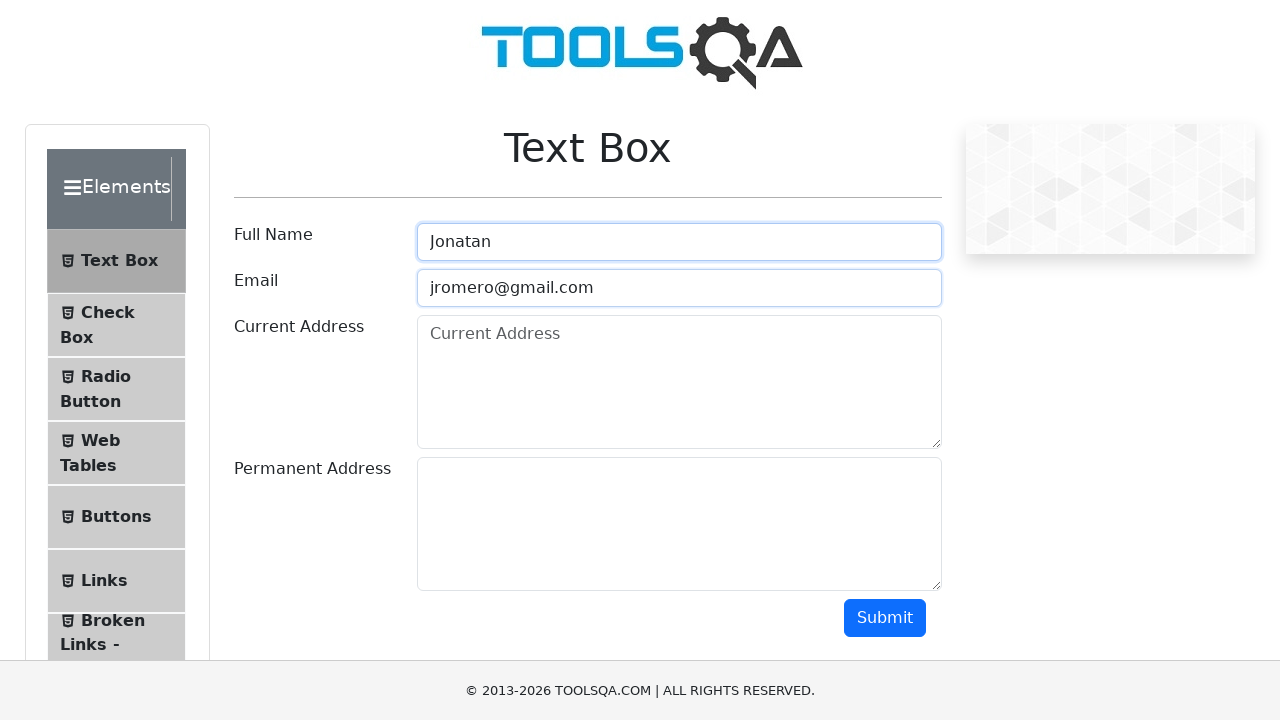

Clicked submit button to submit form at (885, 618) on #submit
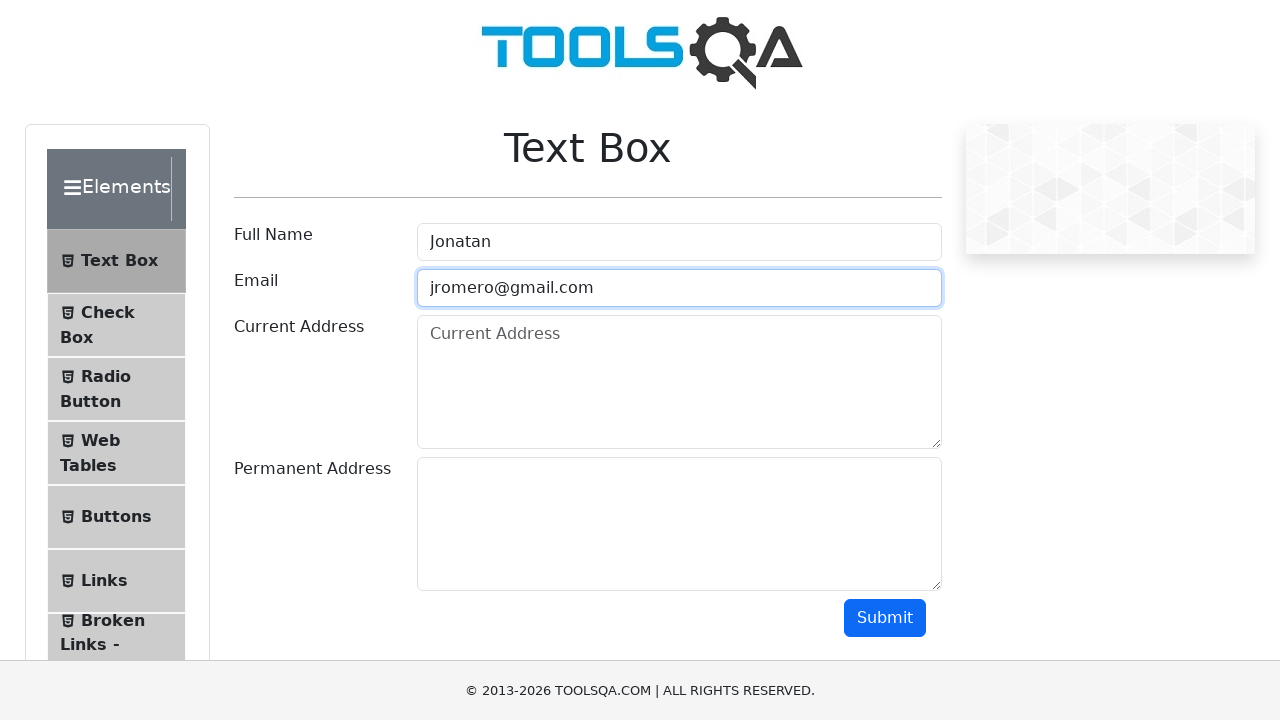

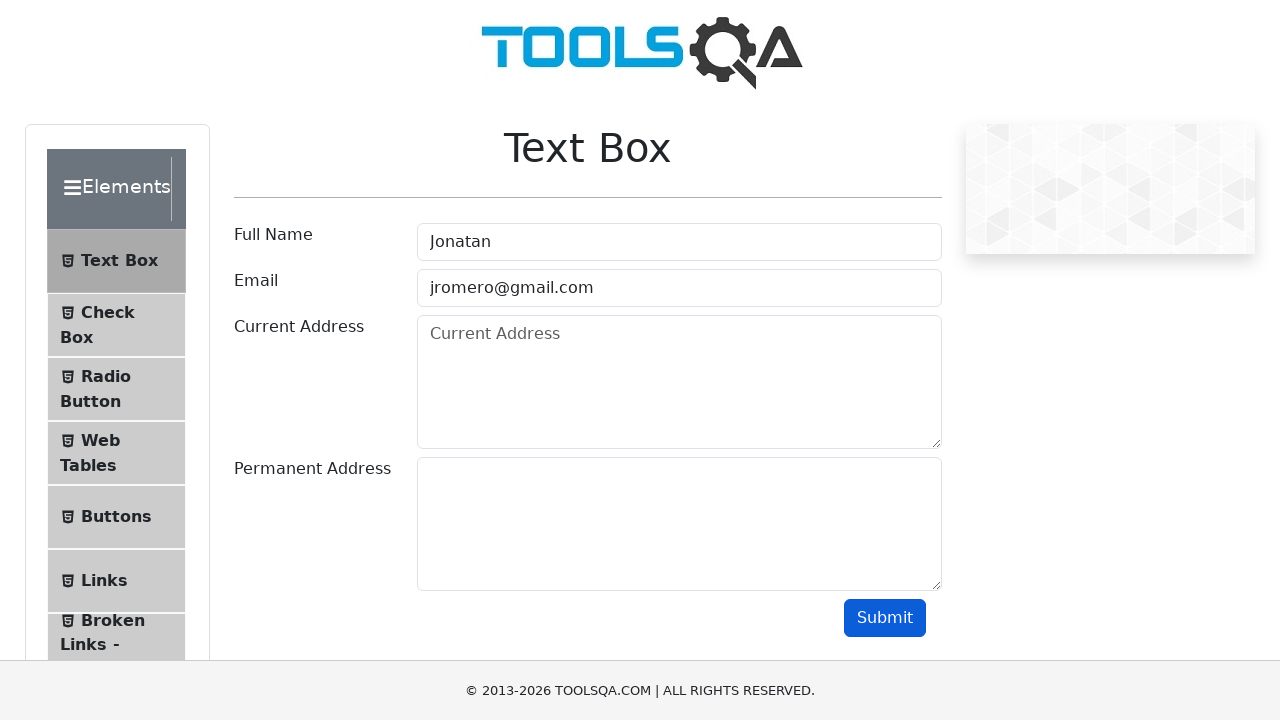